Tests viewport resizing by setting different screen resolutions and verifying the viewport dimensions

Starting URL: https://www.w3schools.com/

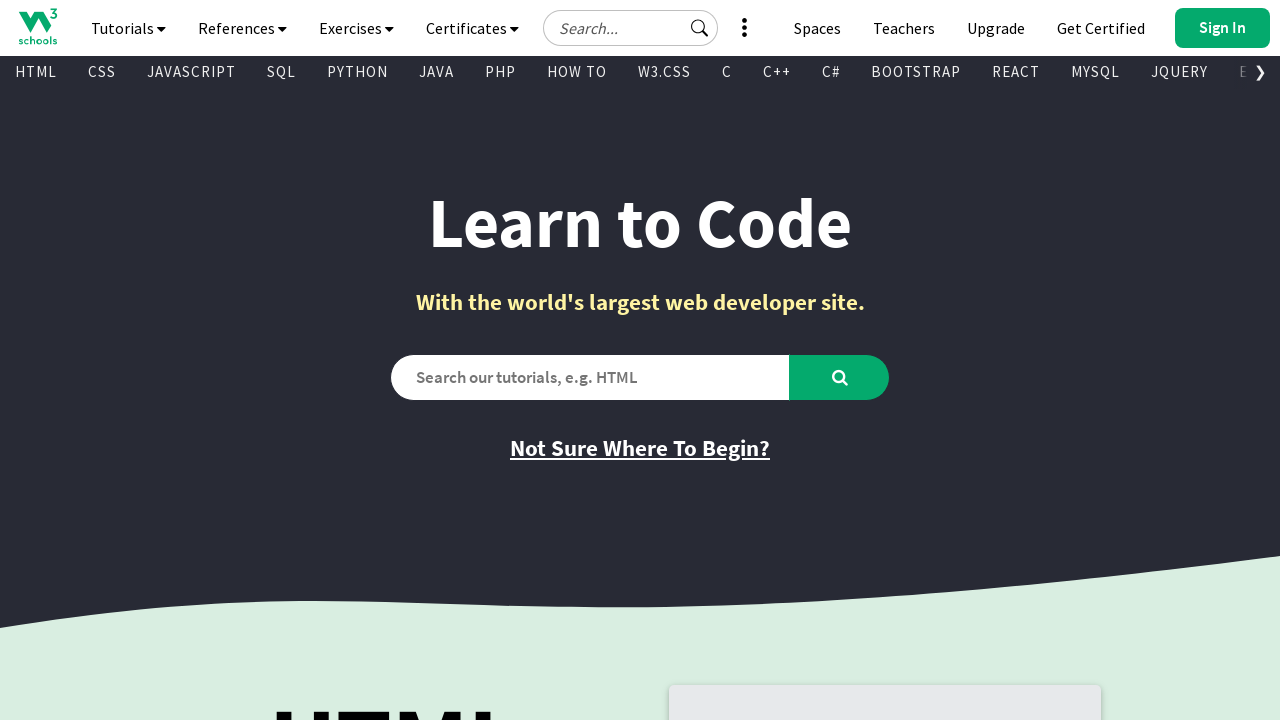

Set viewport to 1920x1080 desktop resolution
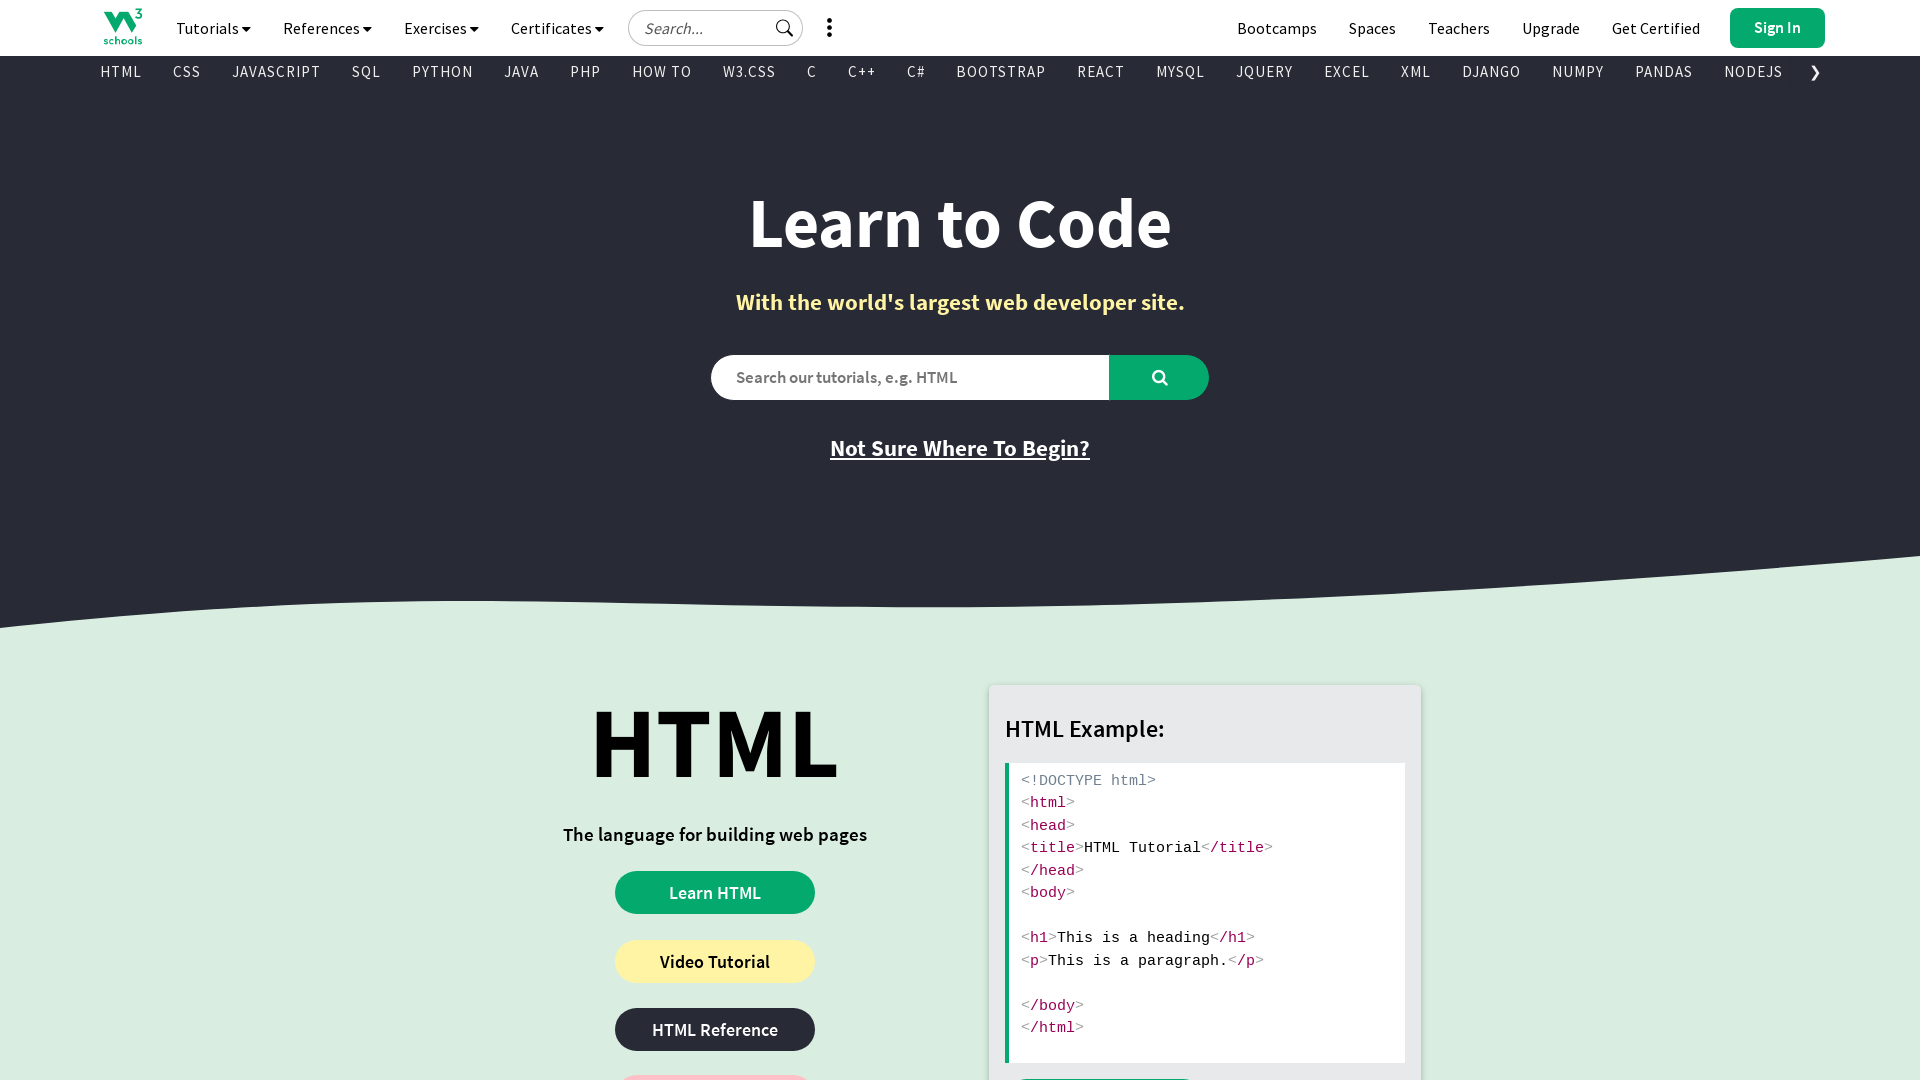

Retrieved viewport size
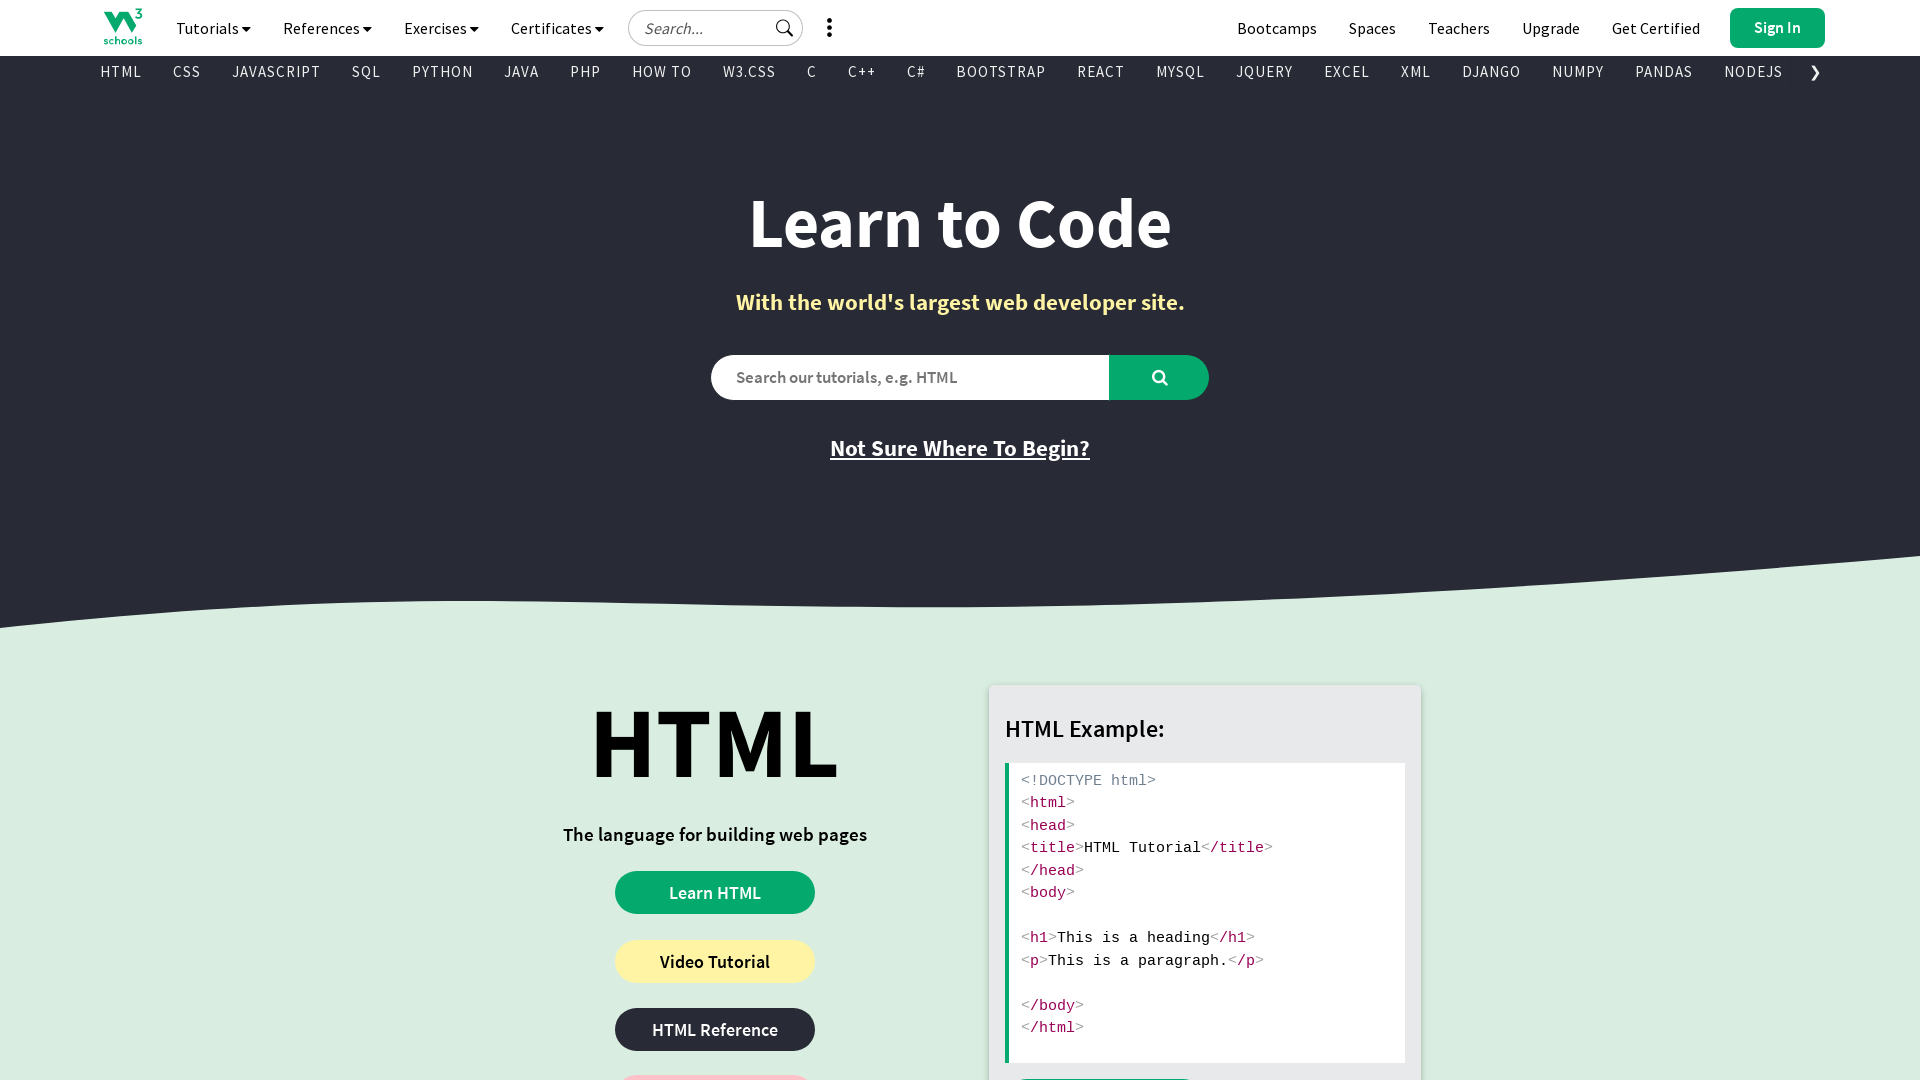

Verified viewport width is 1920
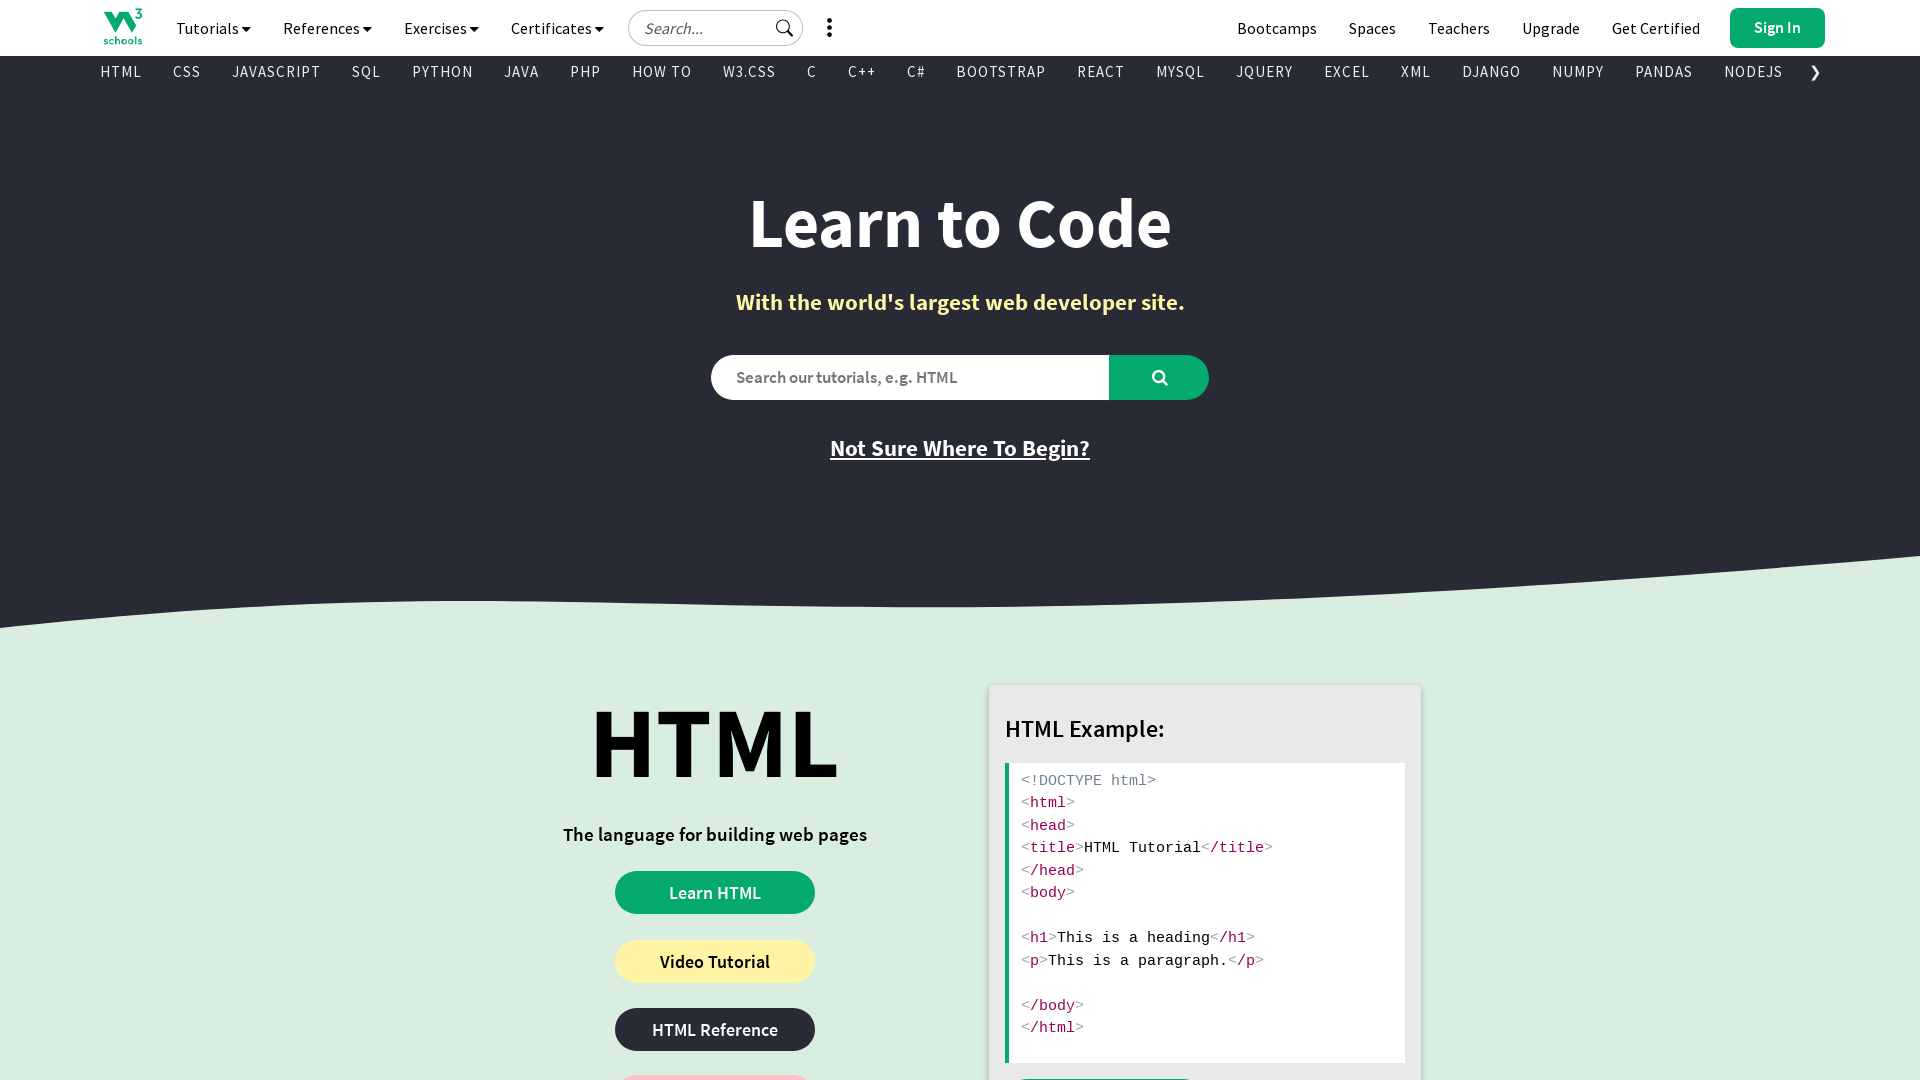

Verified viewport height is 1080
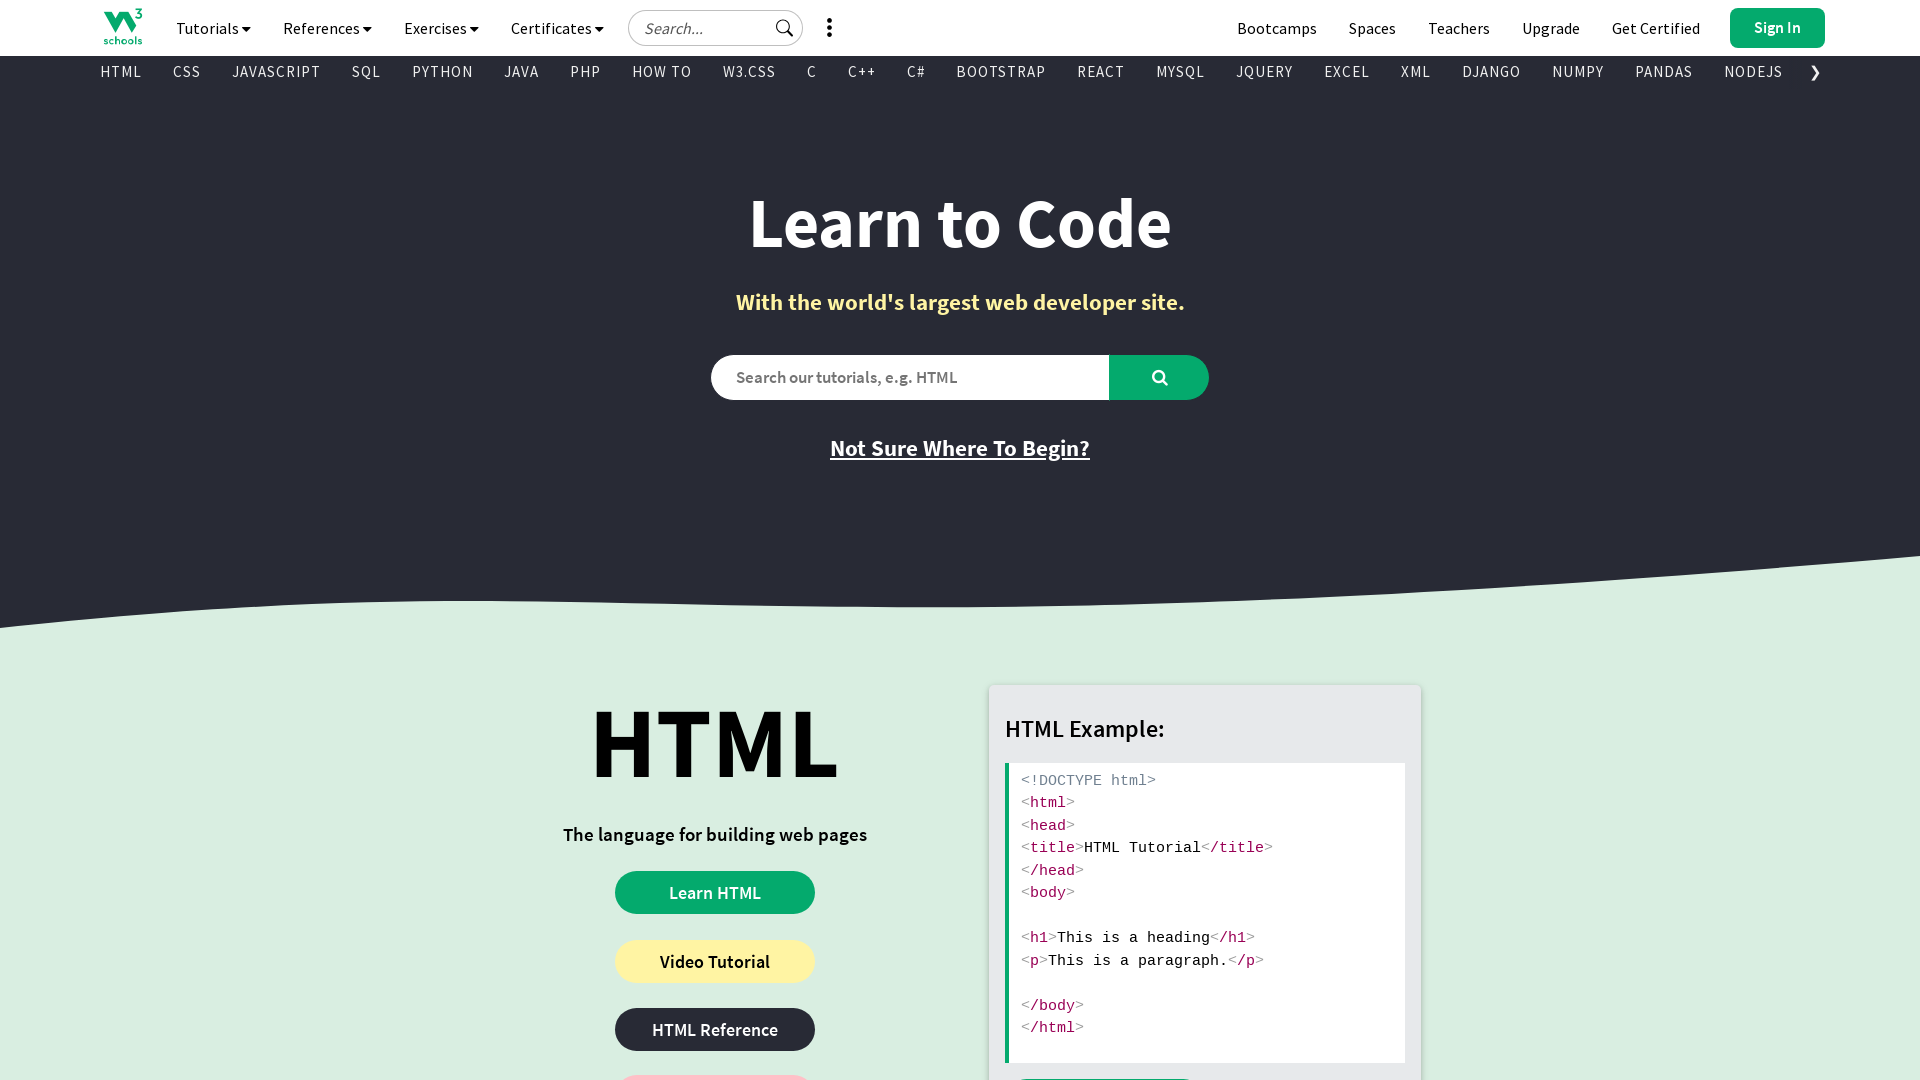

Set viewport to 375x667 mobile resolution
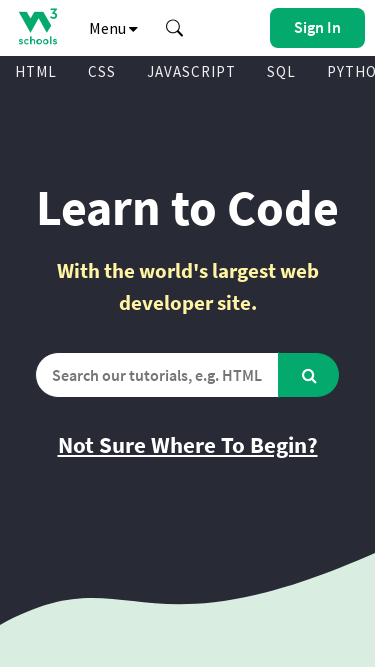

Retrieved viewport size
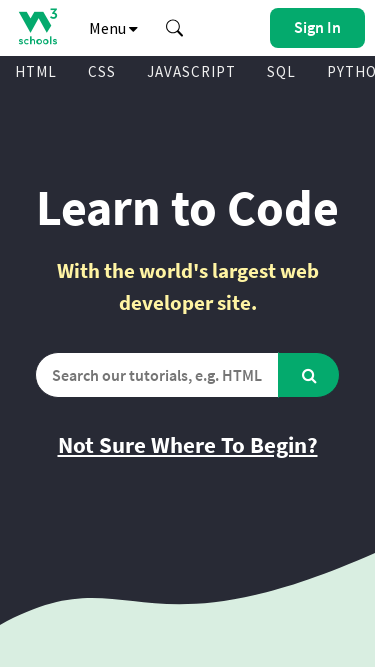

Verified viewport width is 375
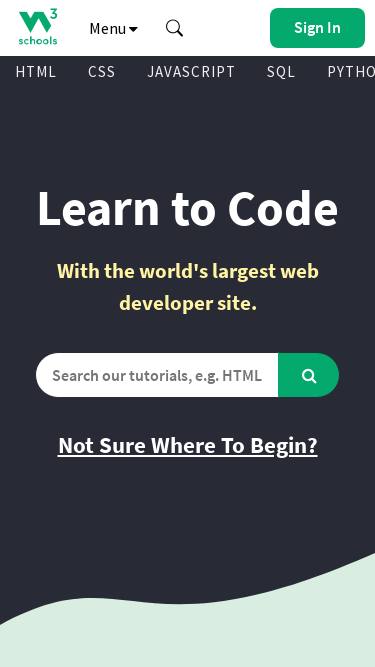

Verified viewport height is 667
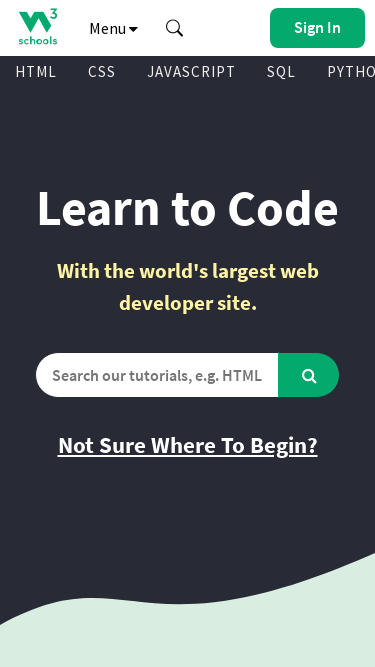

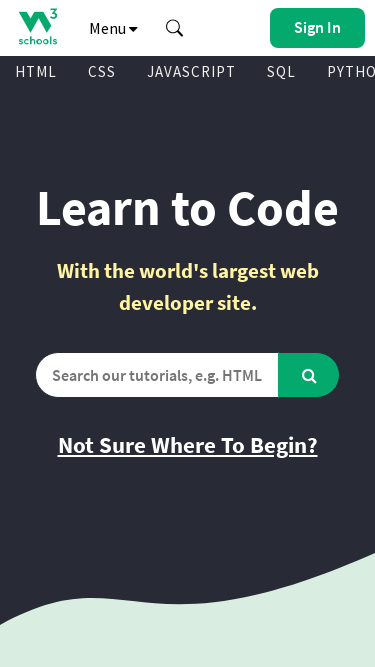